Navigates to the Footer documentation page and verifies the h1 heading is present

Starting URL: https://flowbite-svelte.com/docs/components/footer

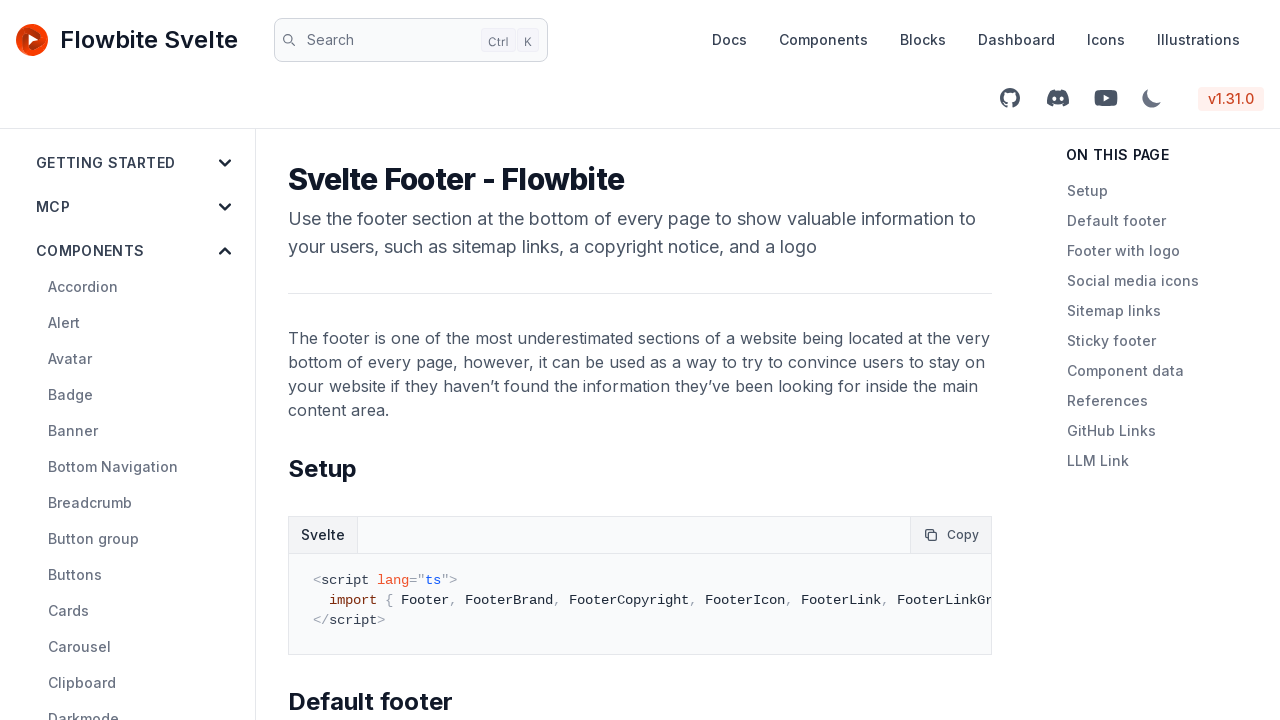

Navigated to Footer documentation page
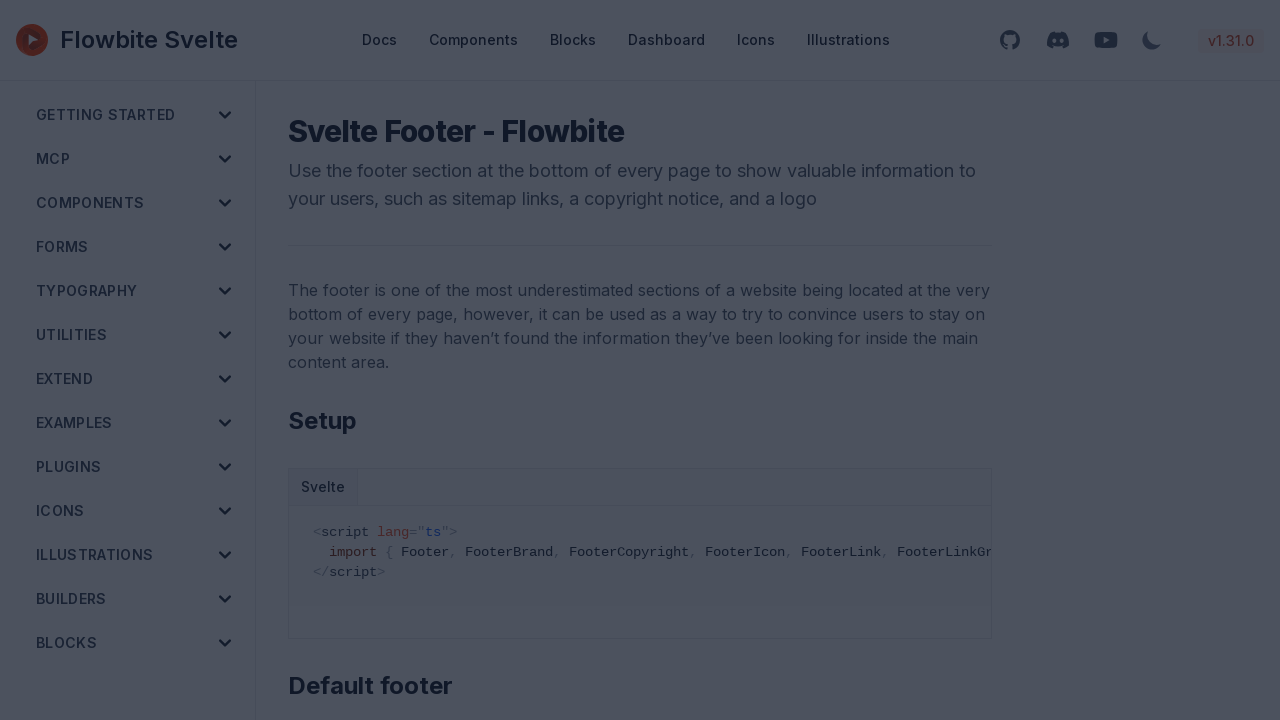

H1 heading is present on the page
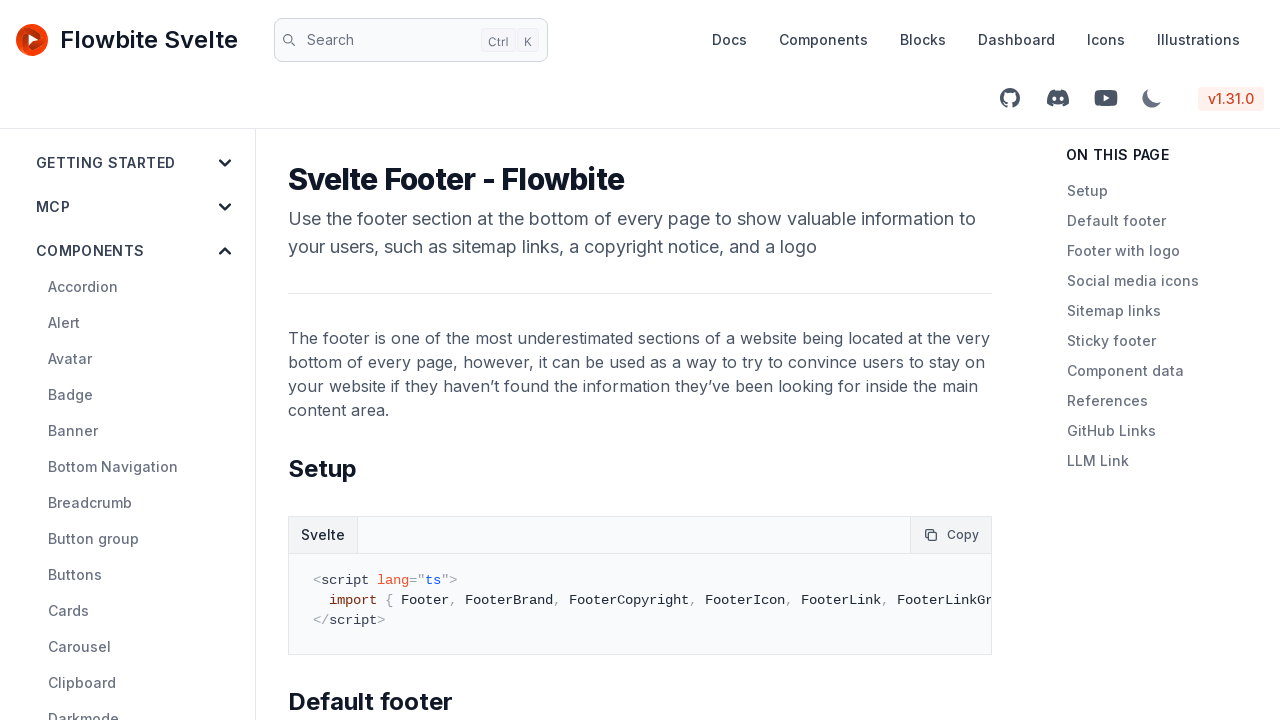

Verified h1 heading exists
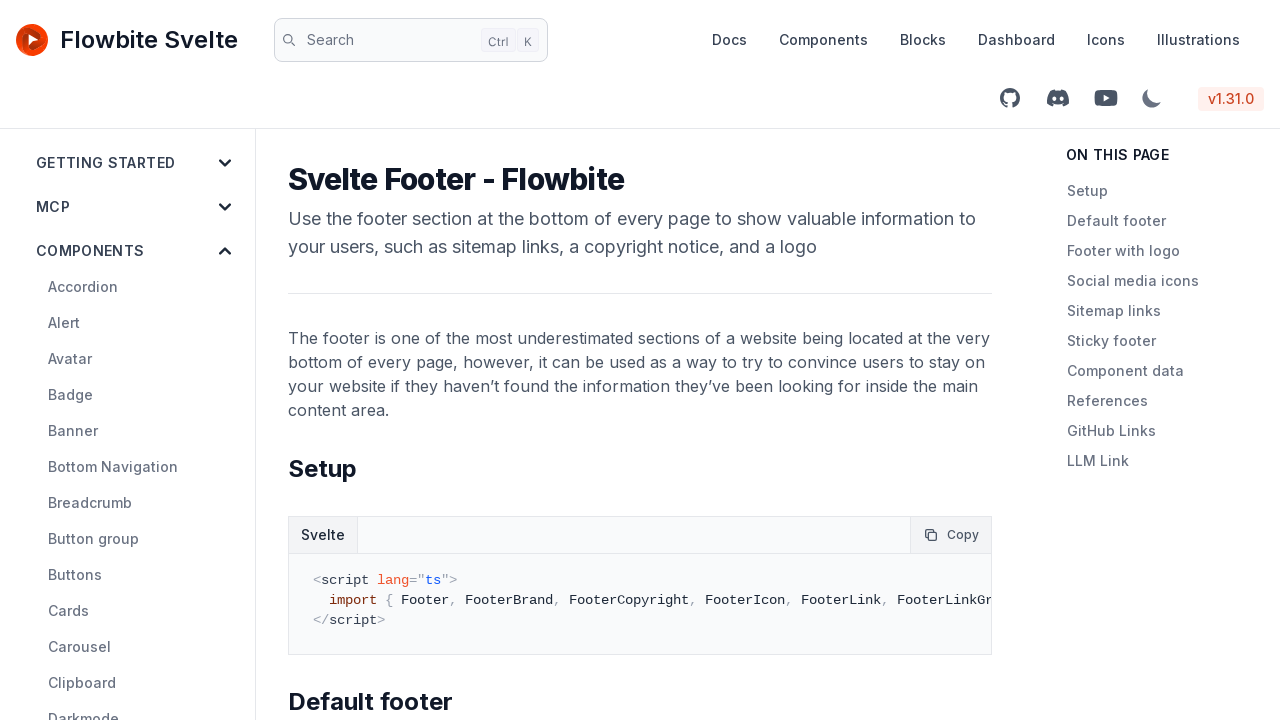

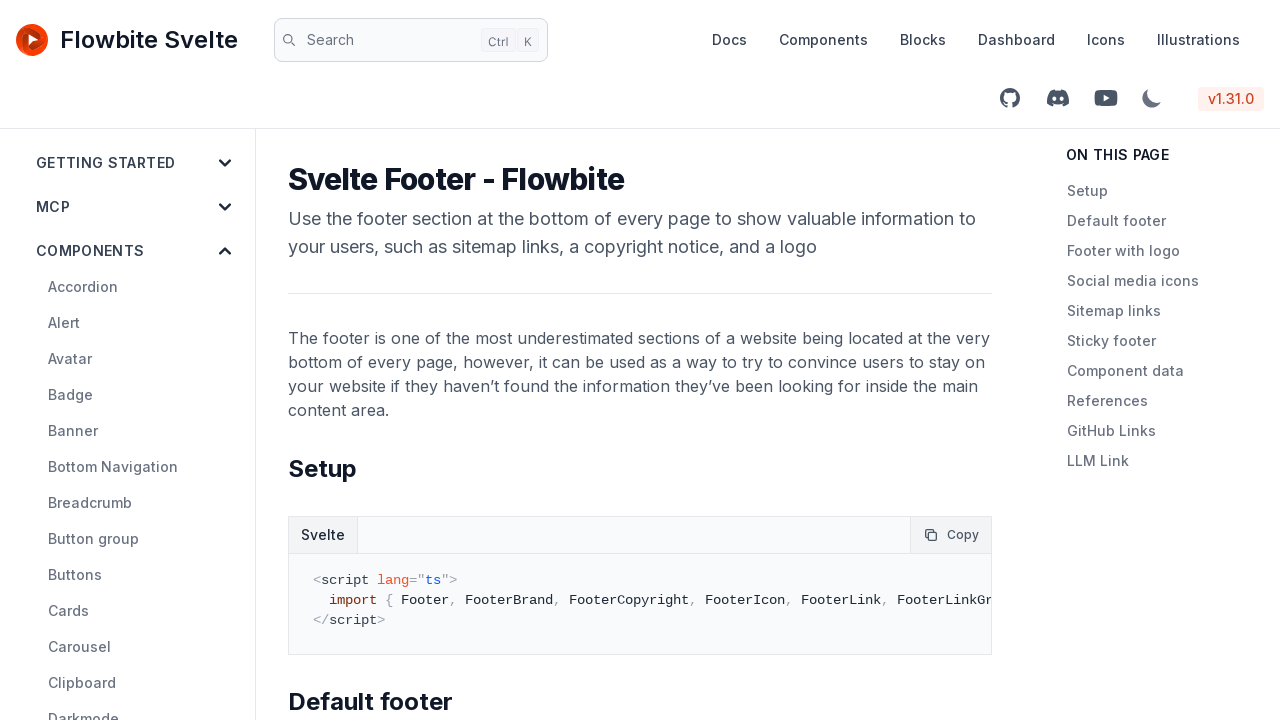